Tests user registration form by filling in personal information fields and submitting the registration

Starting URL: https://naveenautomationlabs.com/opencart/index.php?route=account/register

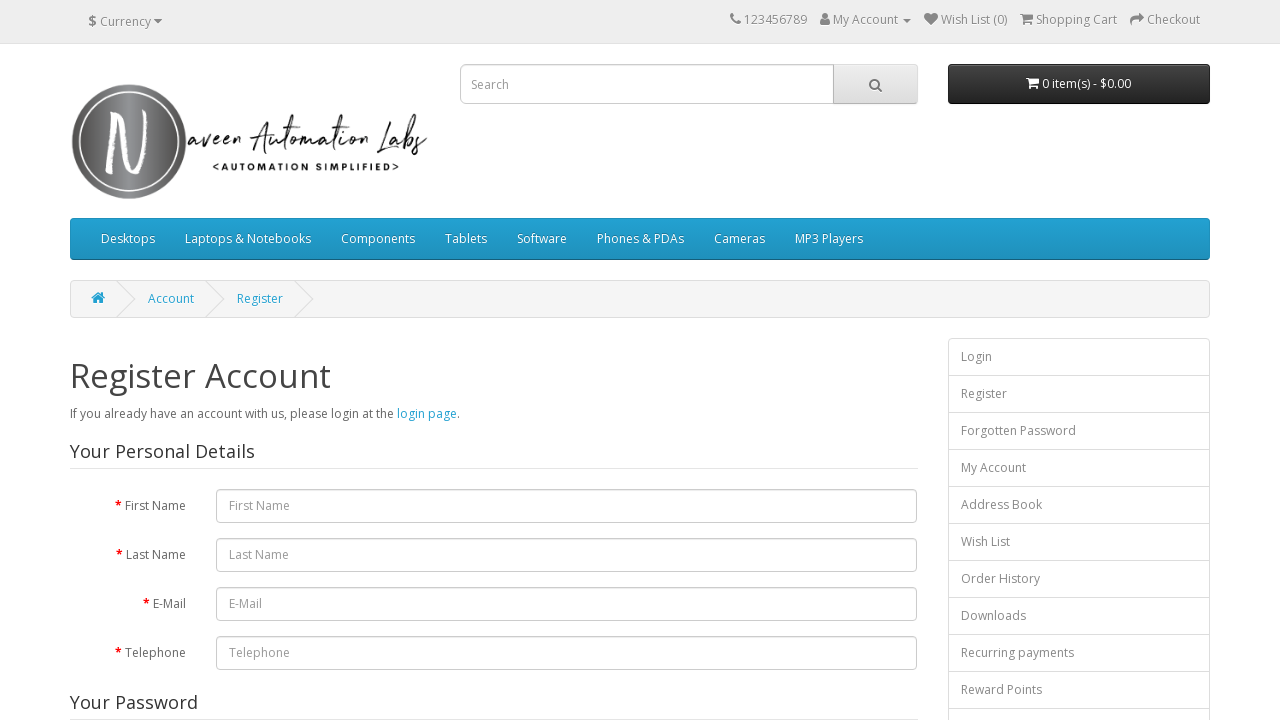

Filled first name field with 'Nikhil' on #input-firstname
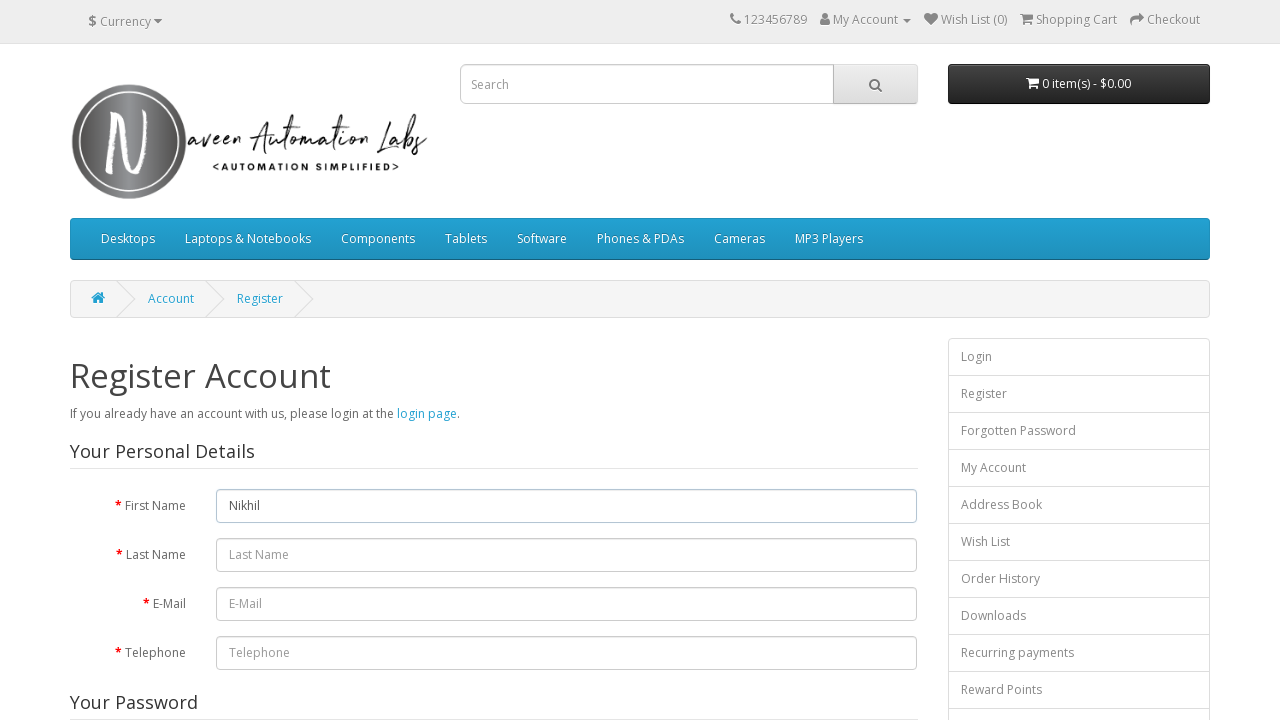

Filled last name field with 'kum' on #input-lastname
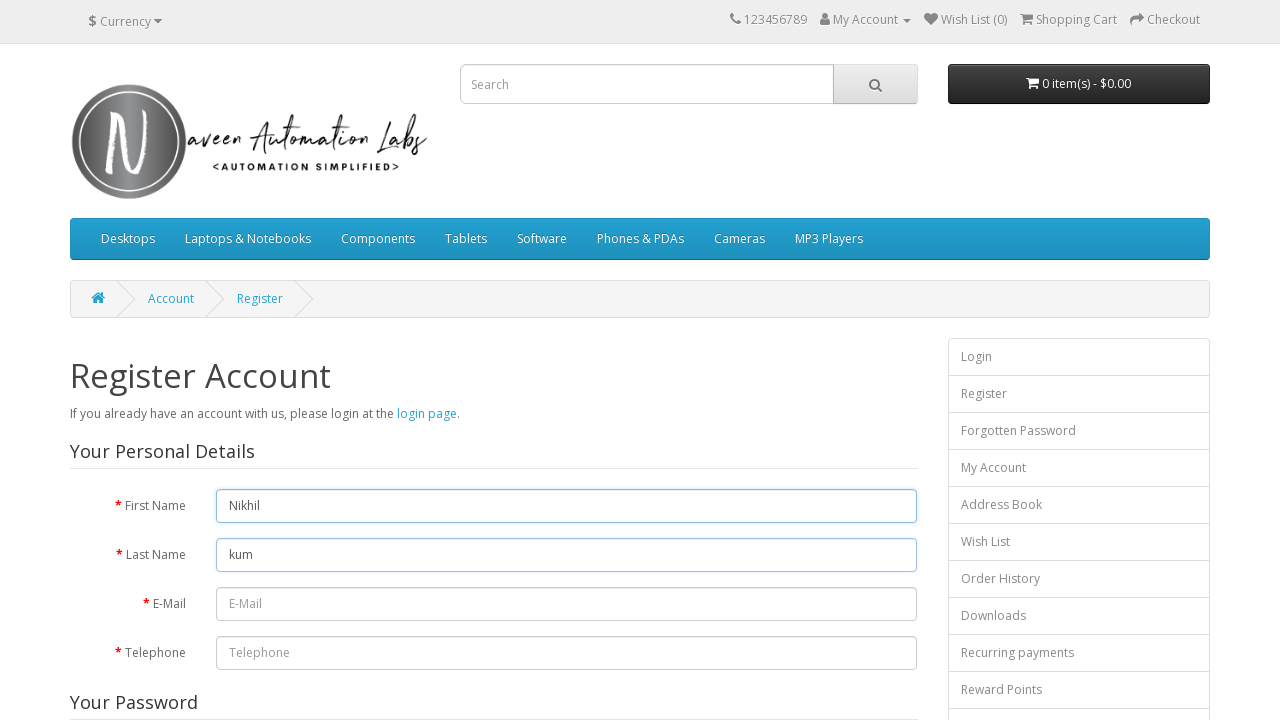

Filled email field with 'testuser43892@example.com' on #input-email
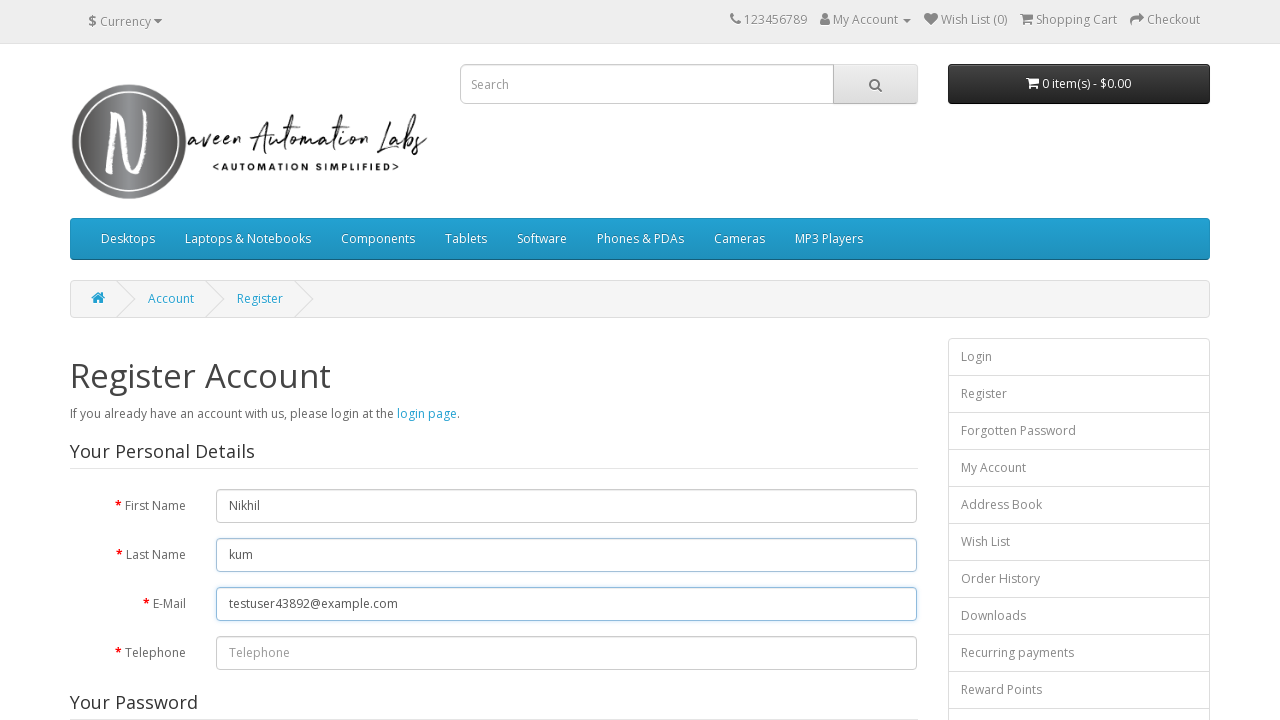

Filled telephone field with '9043435632' on #input-telephone
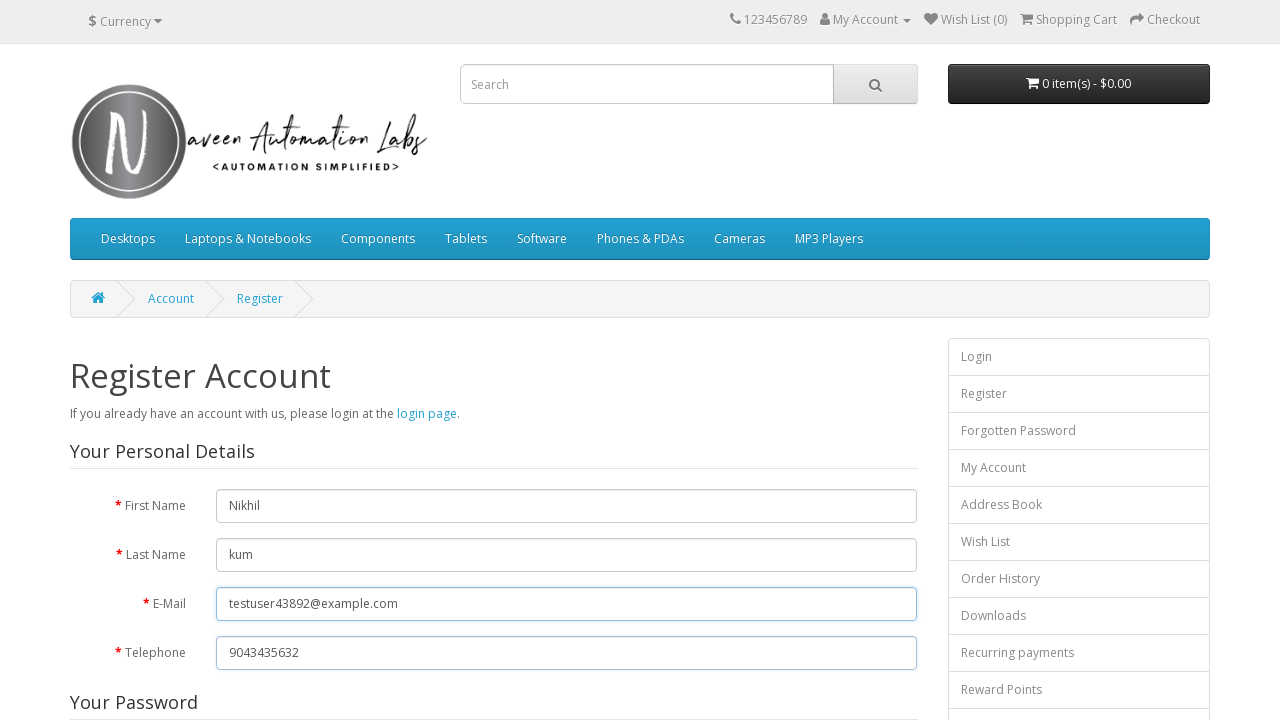

Filled password field with 'test@1234' on #input-password
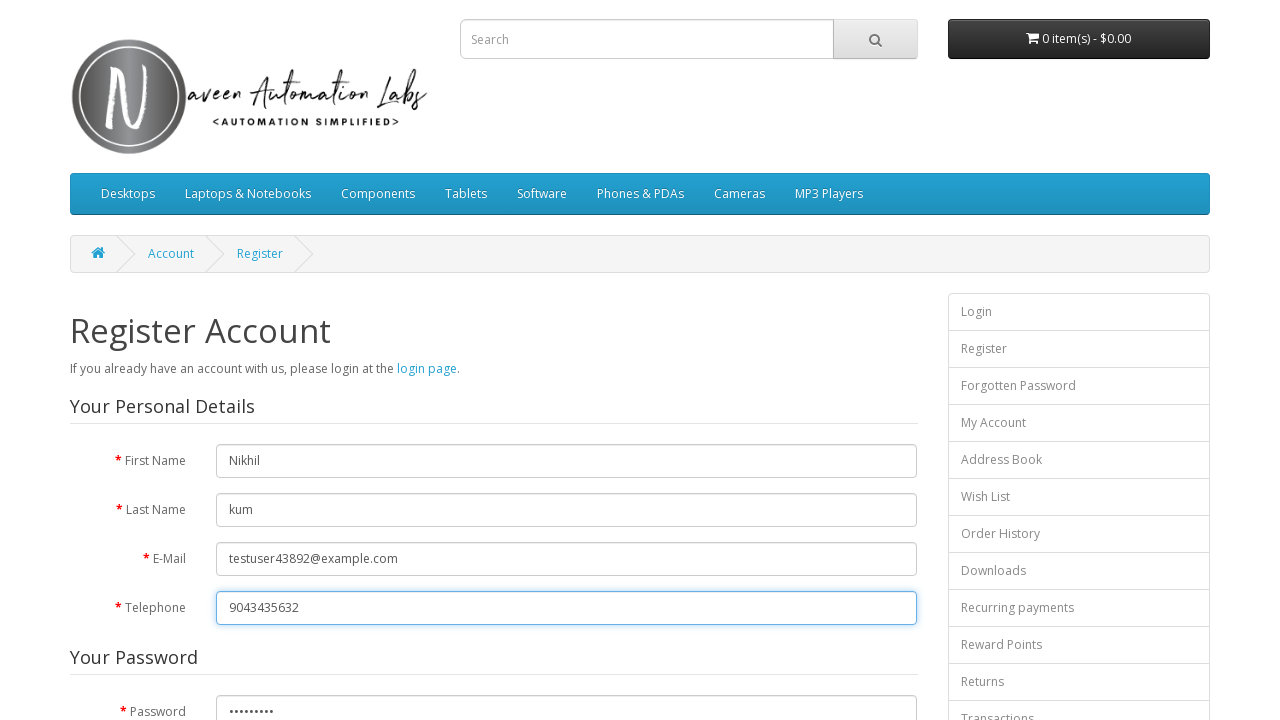

Filled password confirmation field with 'test@1234' on #input-confirm
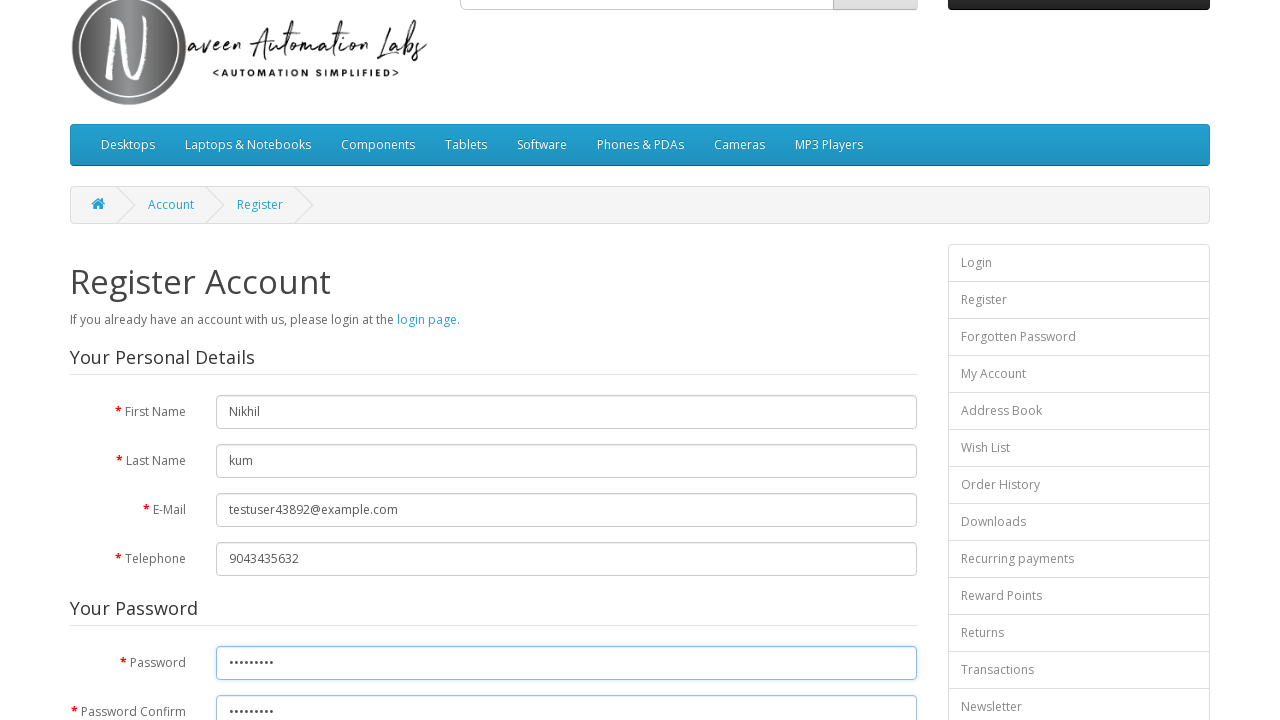

Checked the agree to terms checkbox at (825, 424) on input[name='agree']
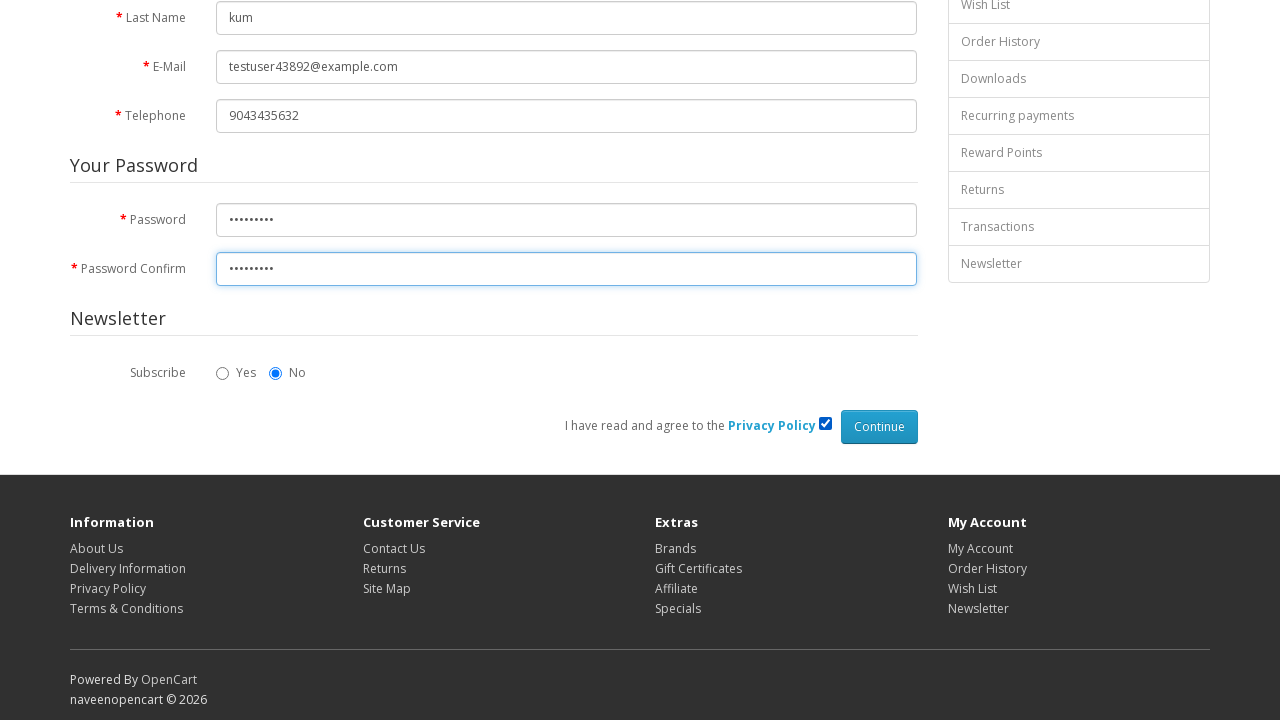

Clicked continue button to submit registration at (879, 427) on xpath=//*[@id='content']/form/div/div/input[2]
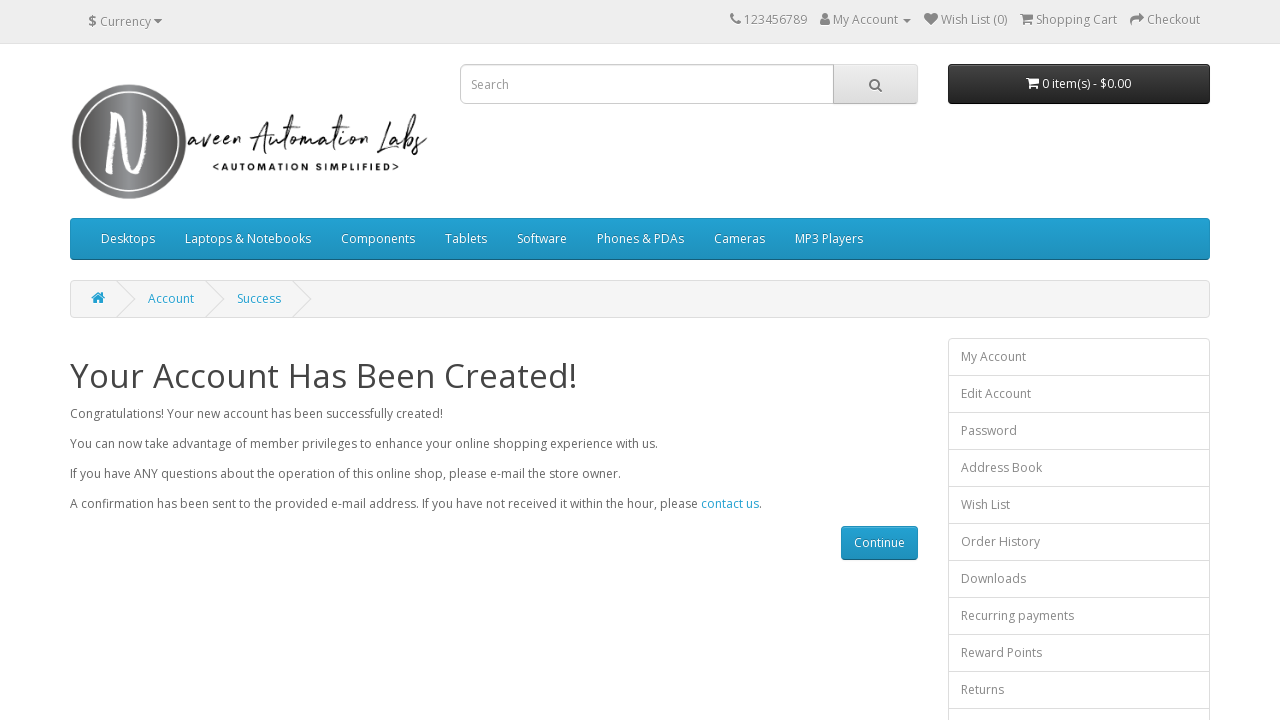

Registration success page loaded with heading visible
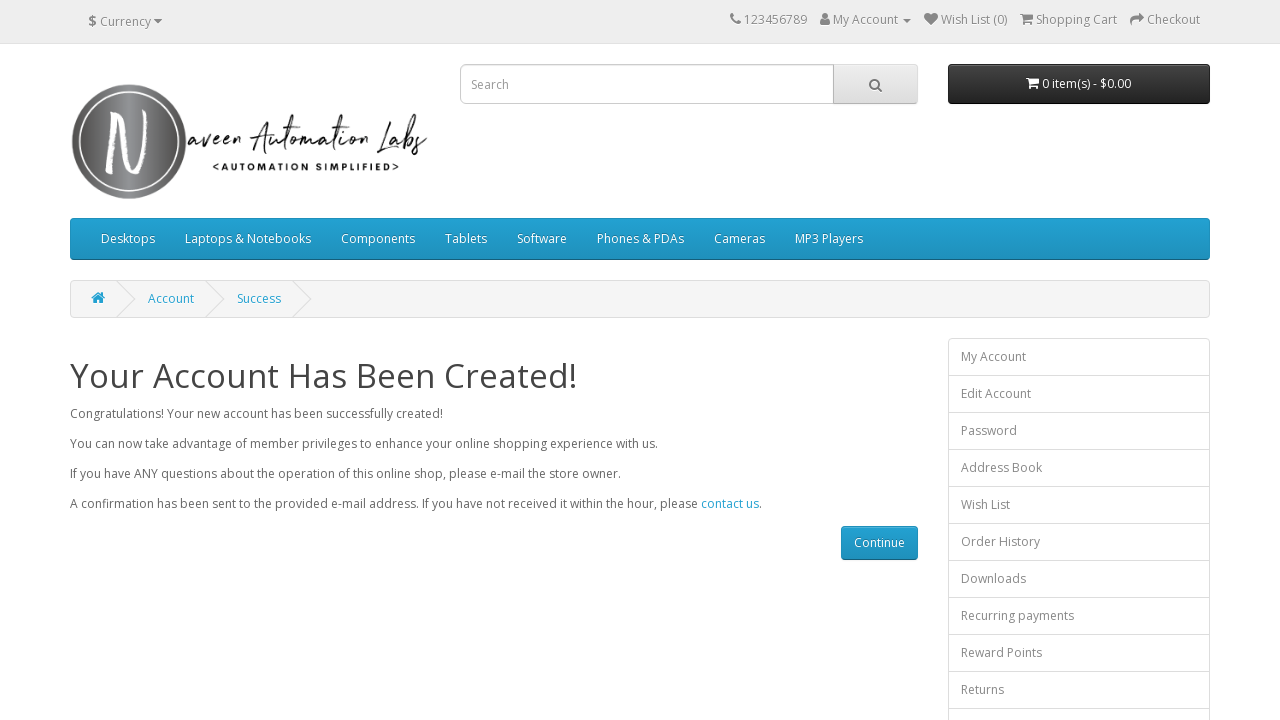

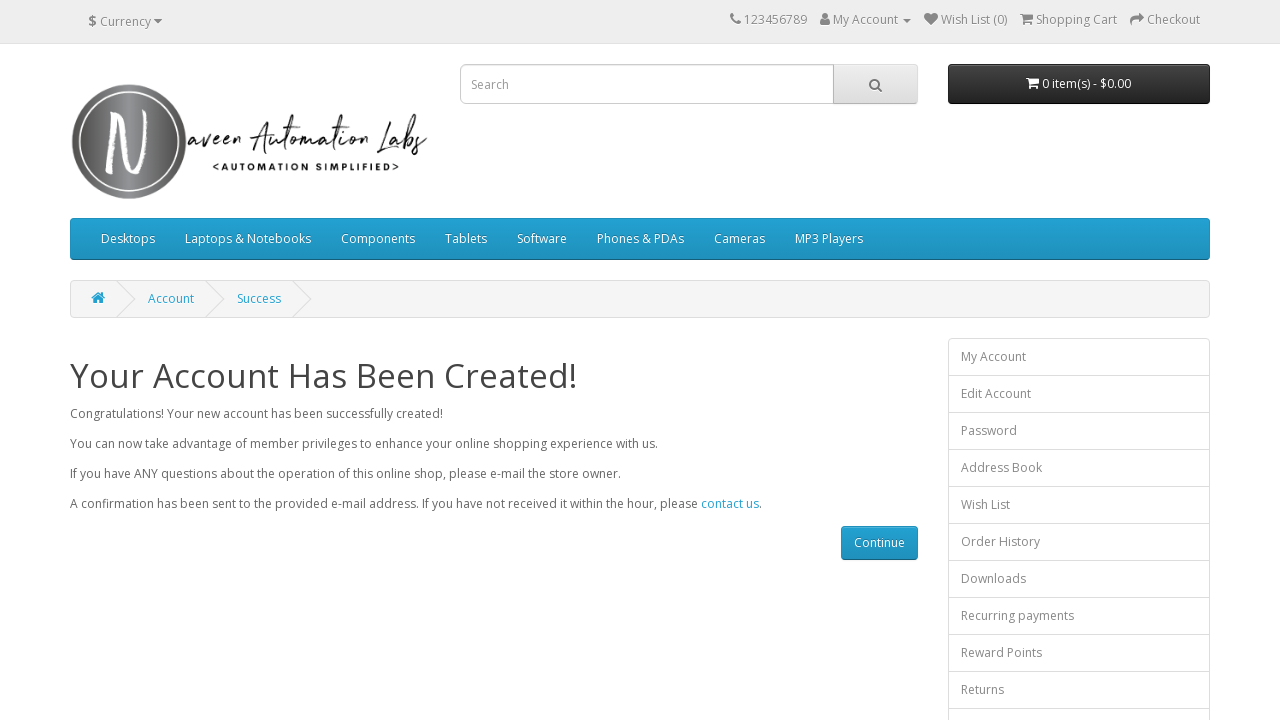